Tests file upload functionality by clicking the file input and uploading a file. In Playwright, this is handled natively without needing external tools like AutoIT.

Starting URL: https://javabykiran.com/playground/file-upload

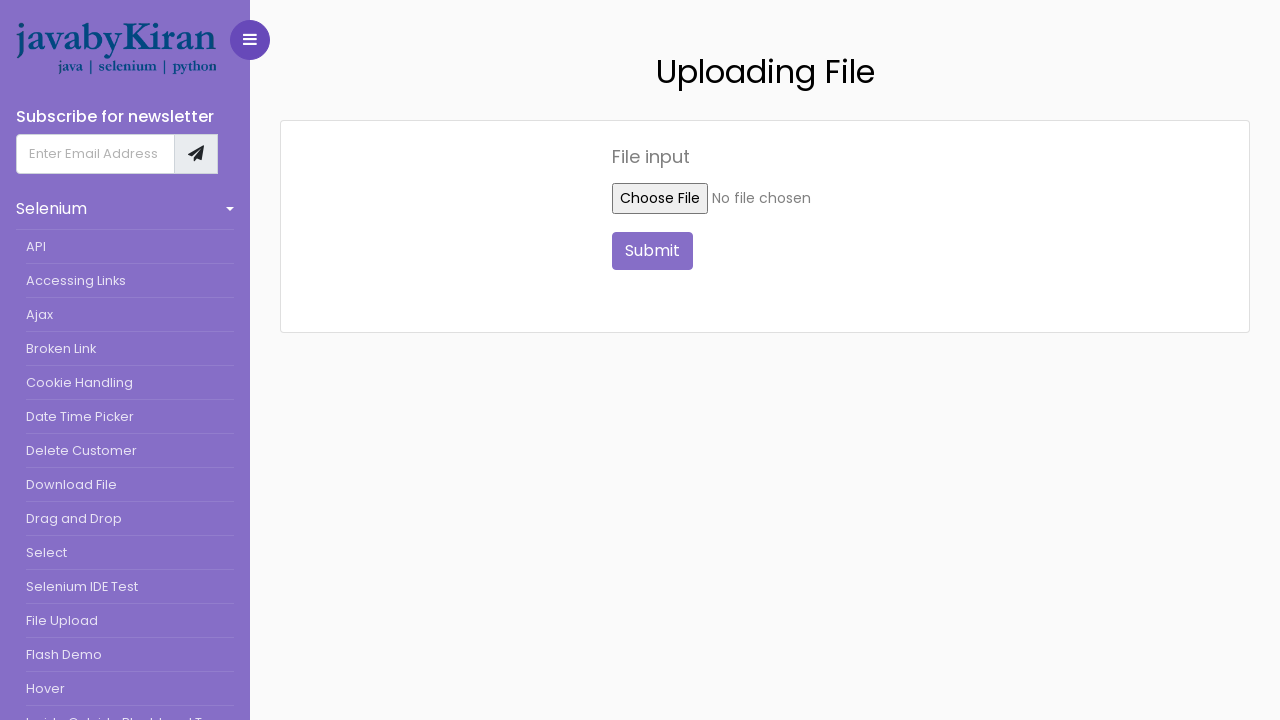

Navigated to file upload playground page
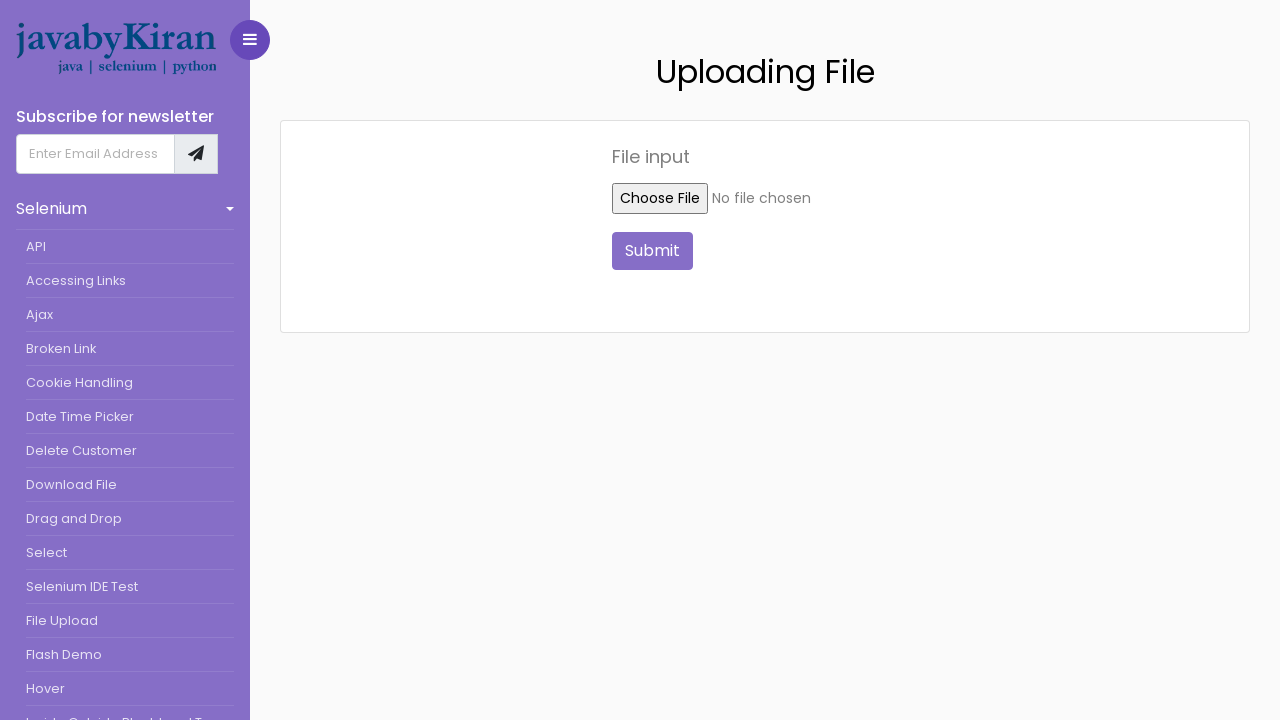

Set test file (test_document.txt) to file input field
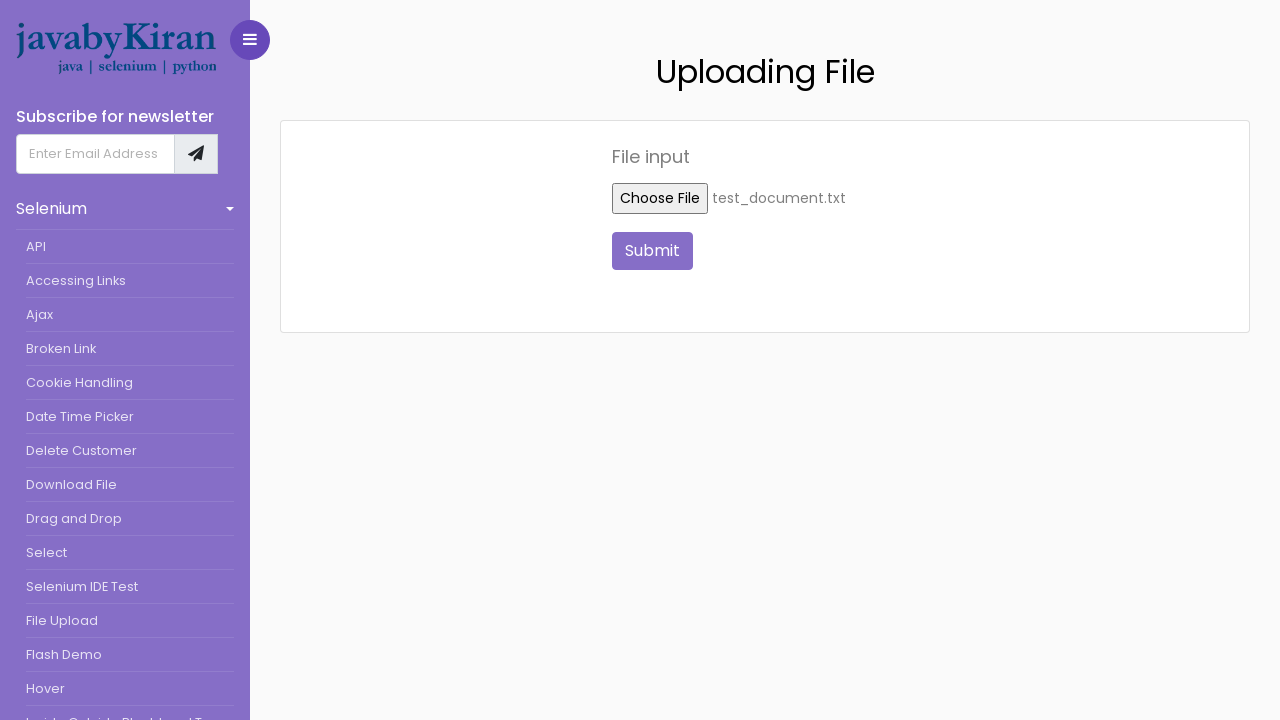

Waited 1 second for file upload to be processed
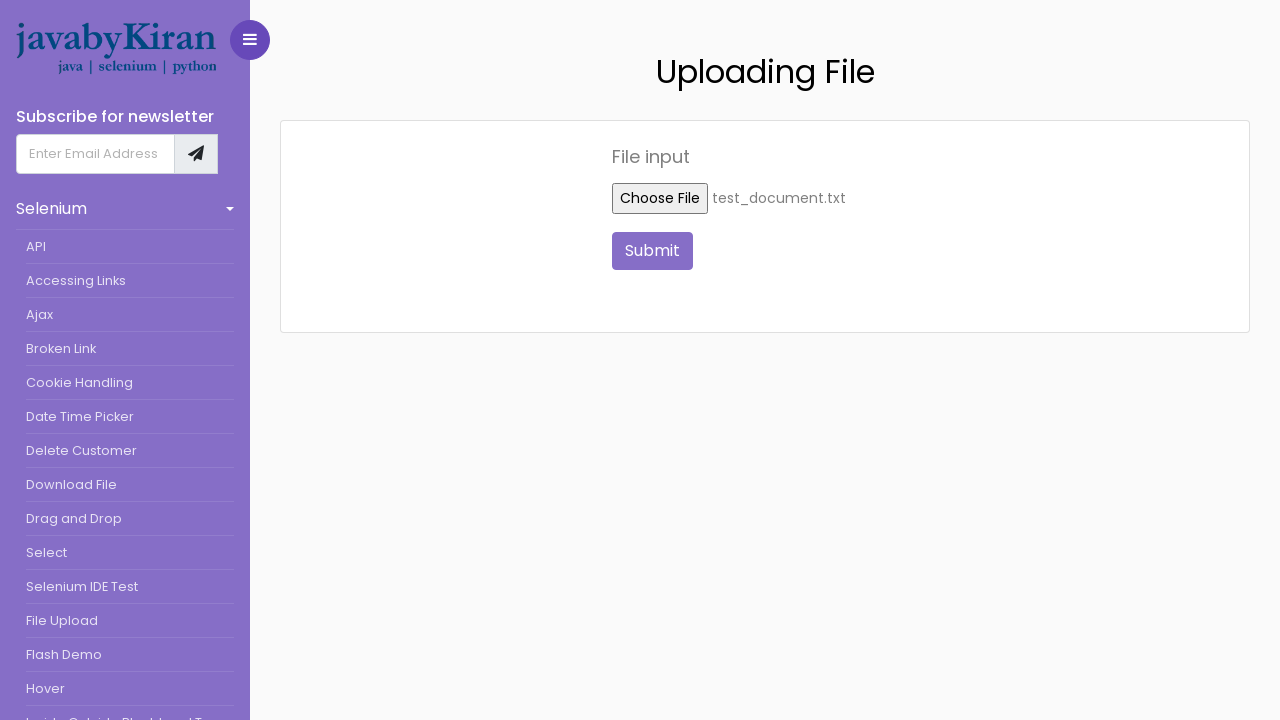

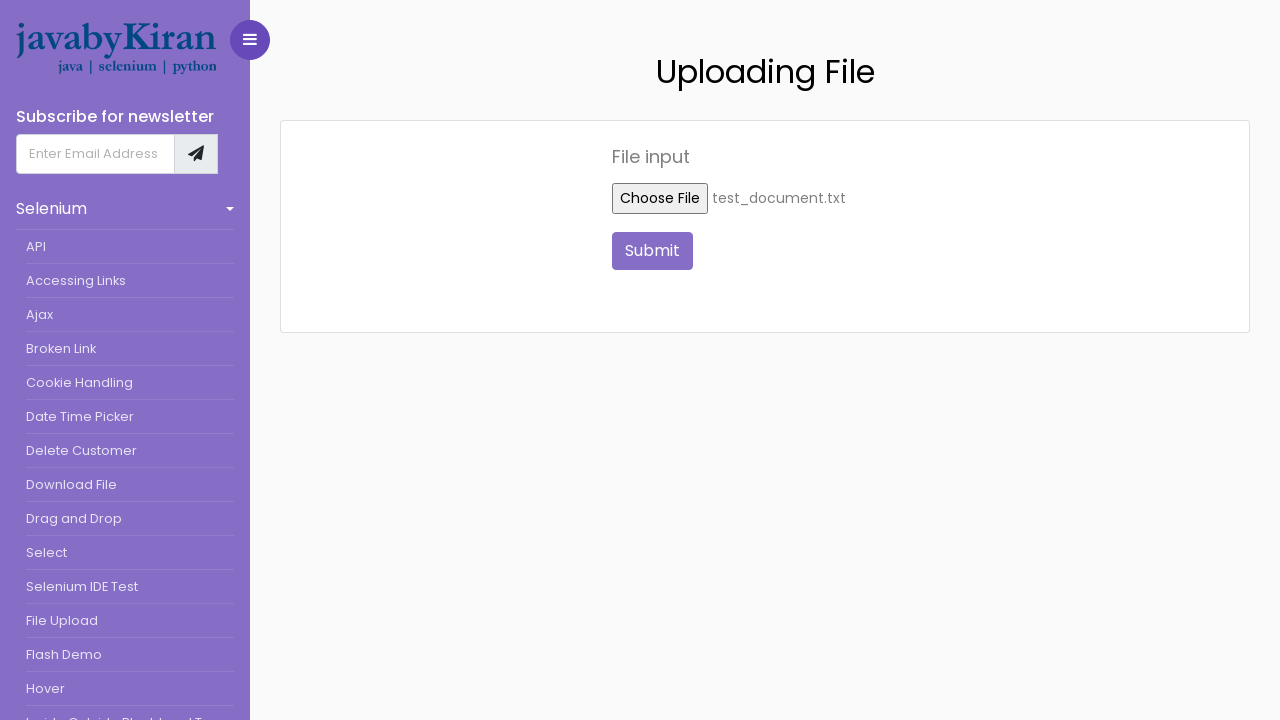